Tests JavaScript alert acceptance by clicking a button to trigger an alert and accepting it

Starting URL: https://automationfc.github.io/basic-form/index.html

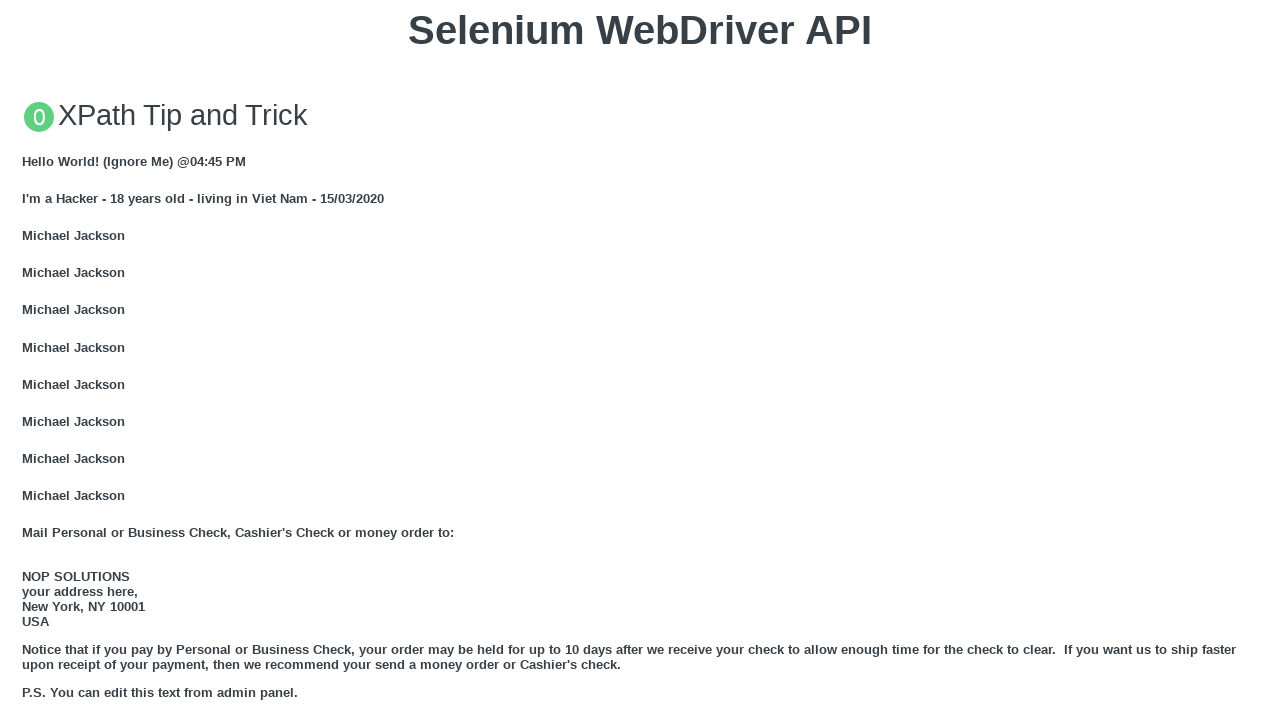

Clicked button to trigger JavaScript alert at (640, 360) on xpath=//button[text()='Click for JS Alert']
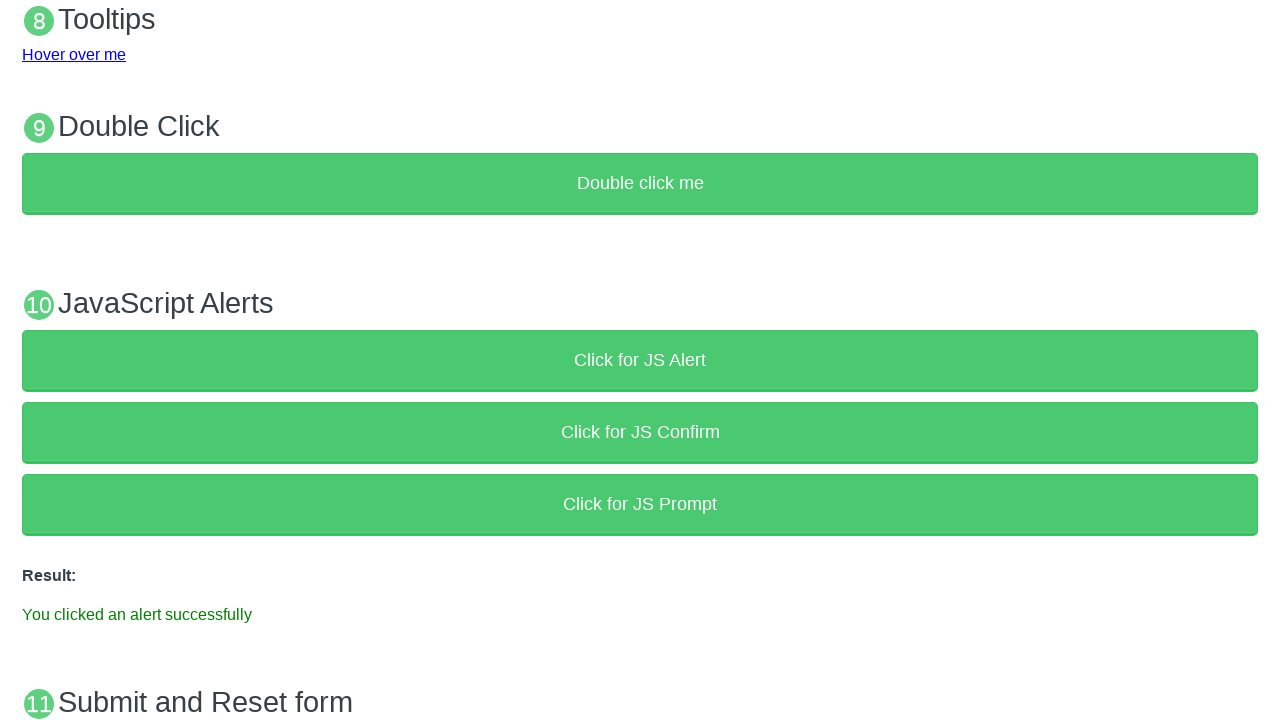

Set up dialog handler to accept alerts
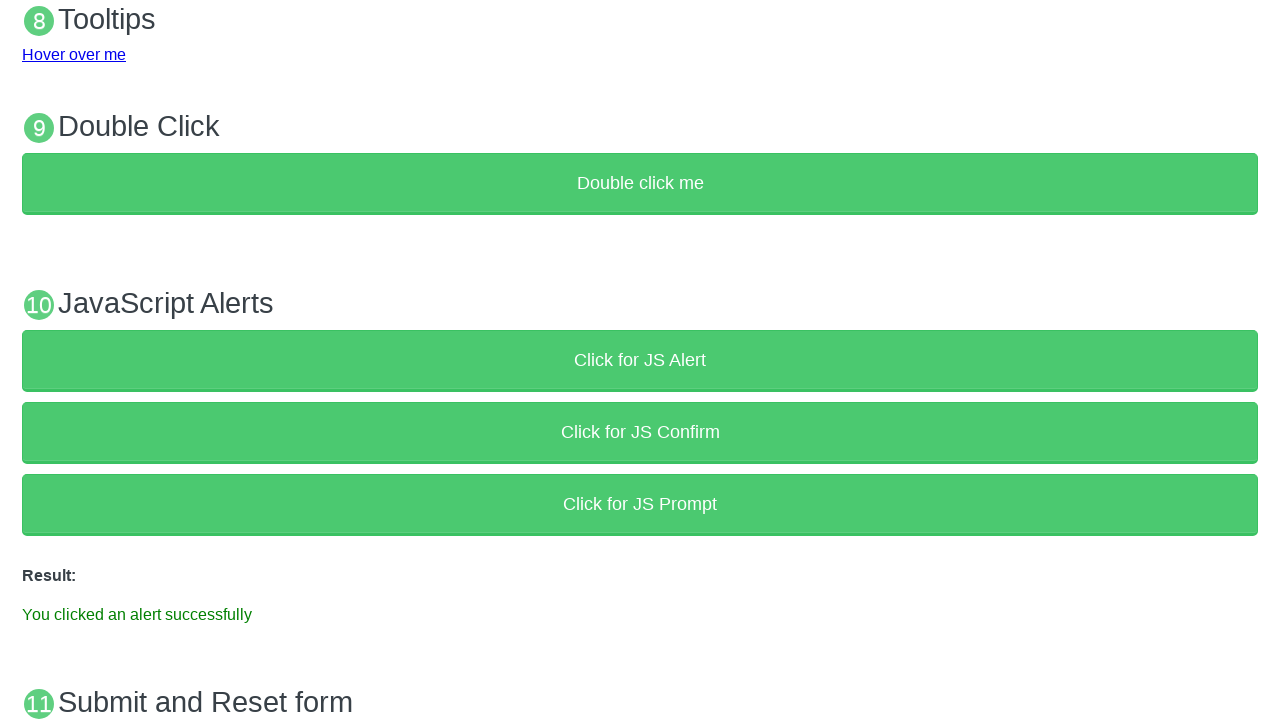

Verified success message appeared after accepting alert
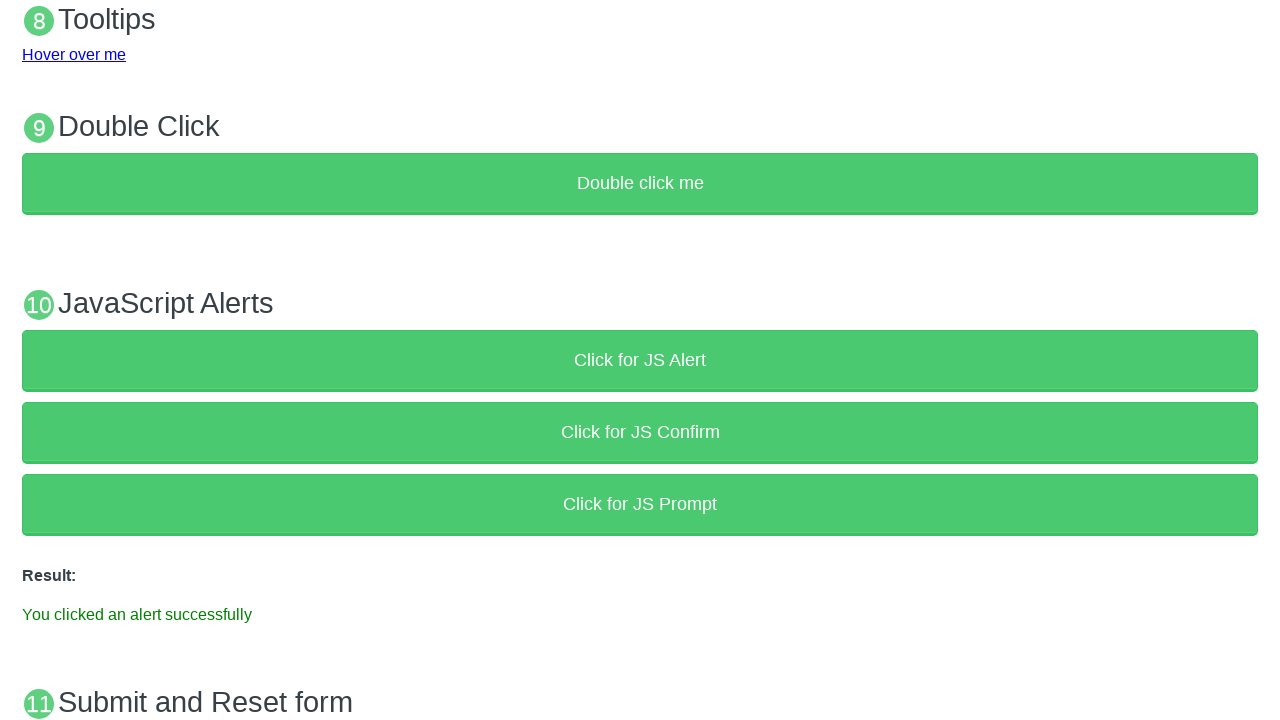

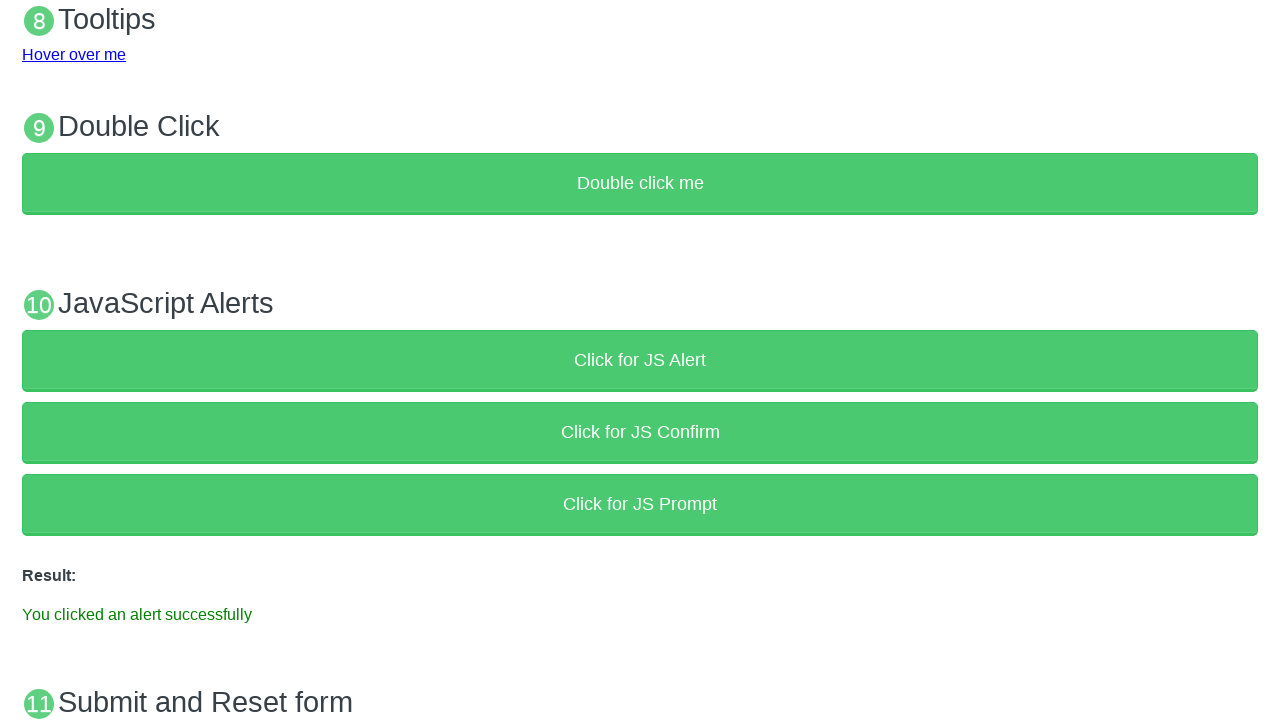